Tests the initial game state by verifying that all start elements are displayed and other elements are hidden

Starting URL: https://adrianpothuaud.github.io/guess-the-number/public/index

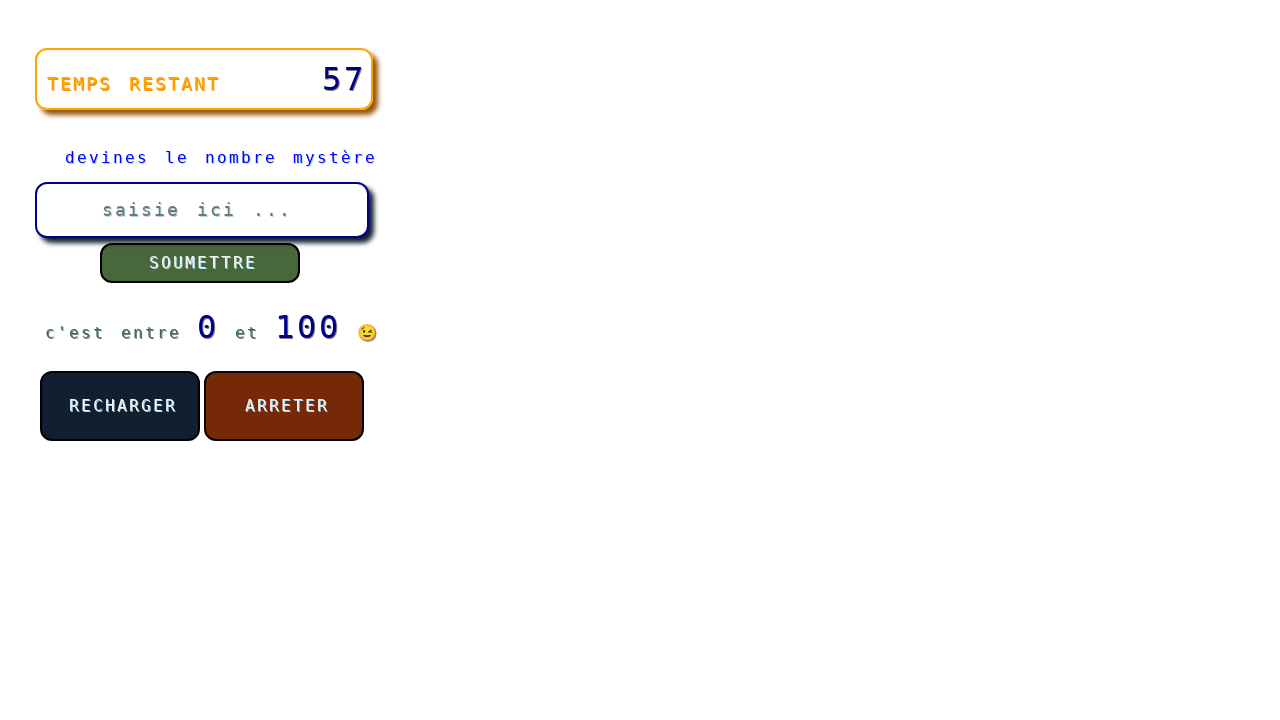

Waited for time left value element to be visible
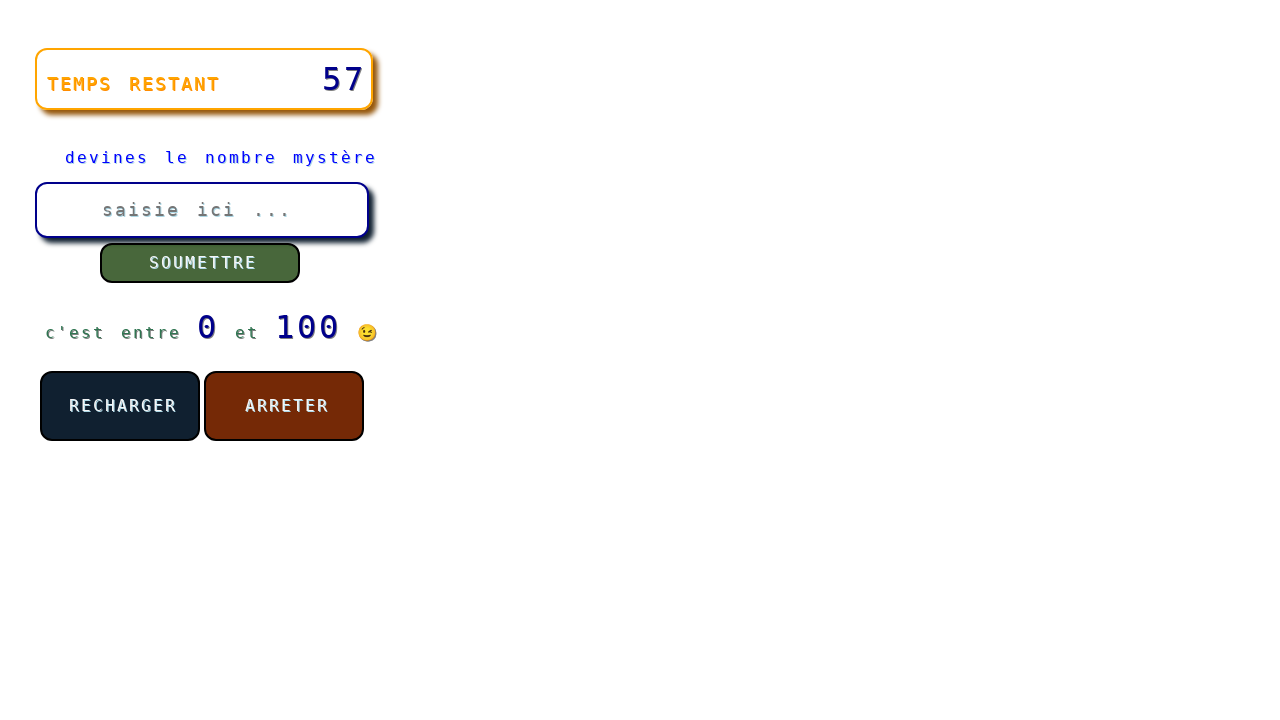

Waited for guess input field to be visible
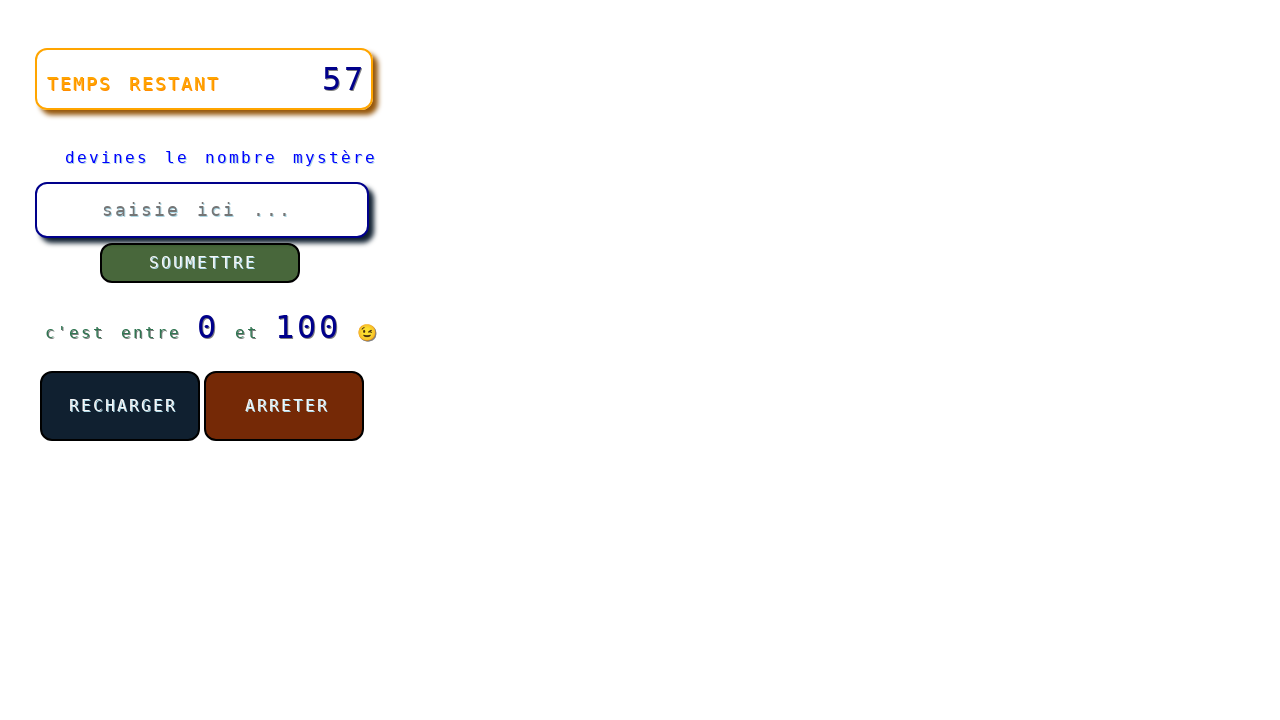

Waited for submit button to be visible
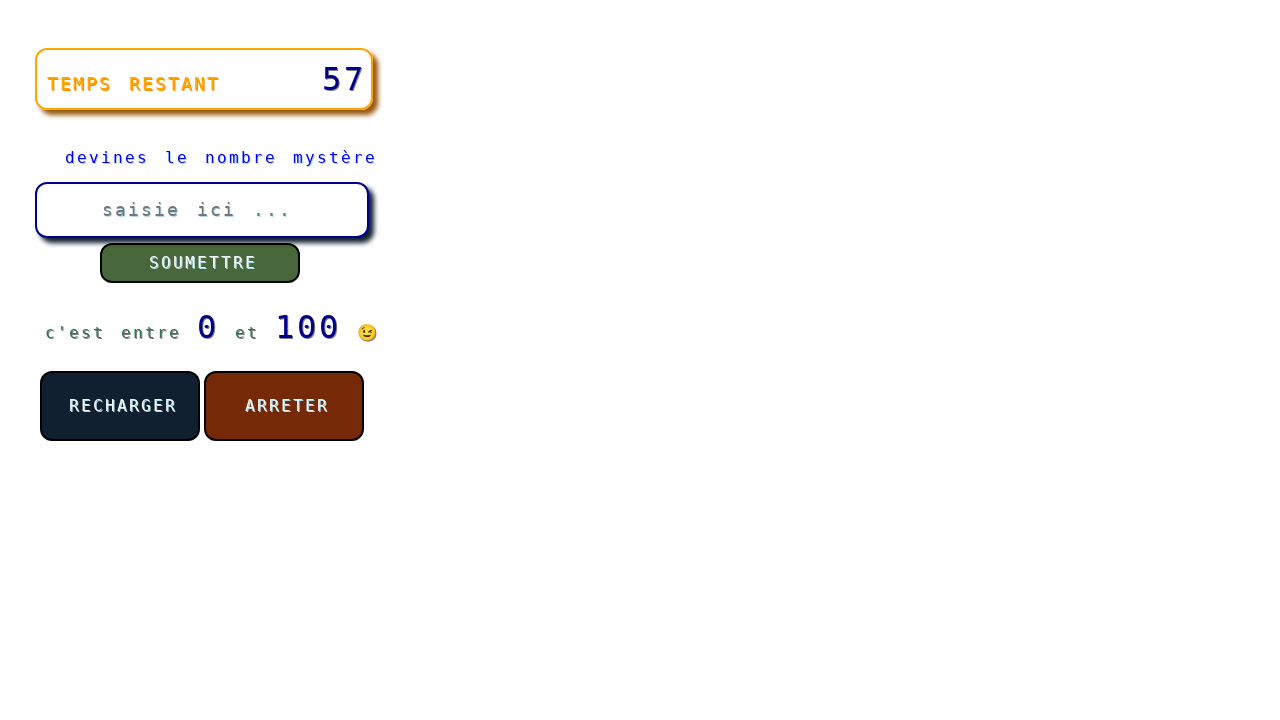

Waited for left clue element to be visible
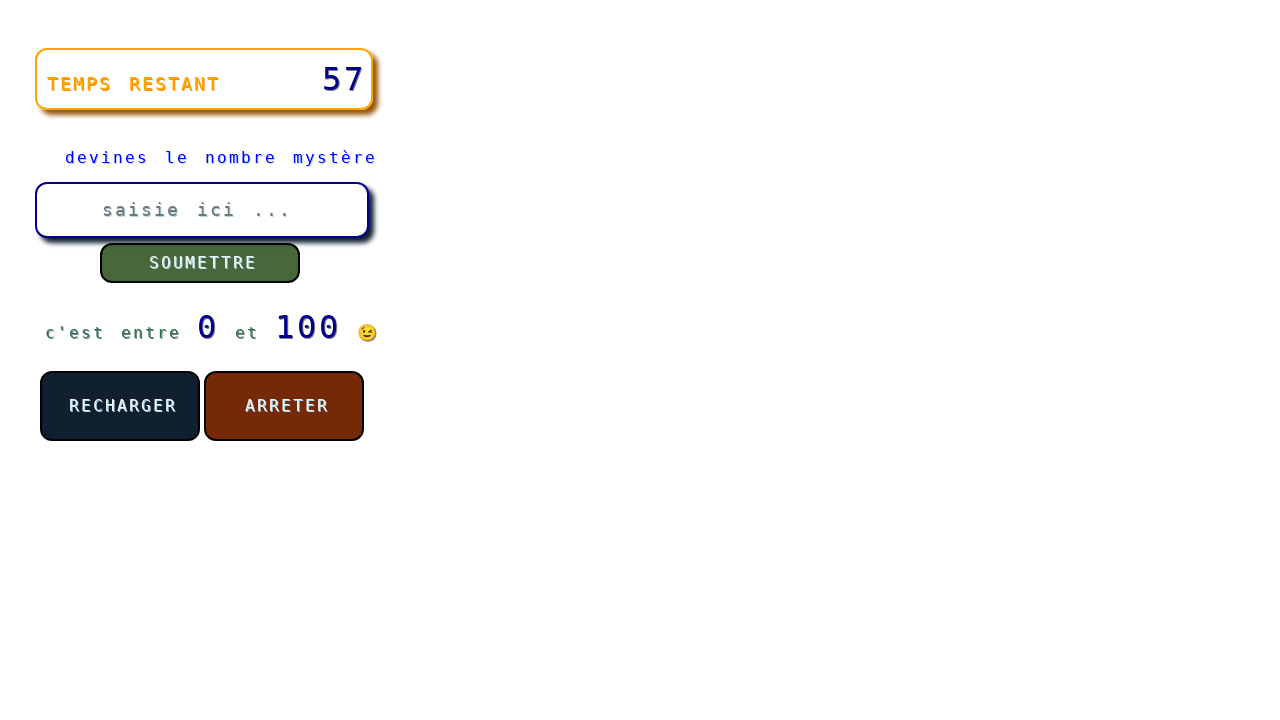

Waited for right clue element to be visible
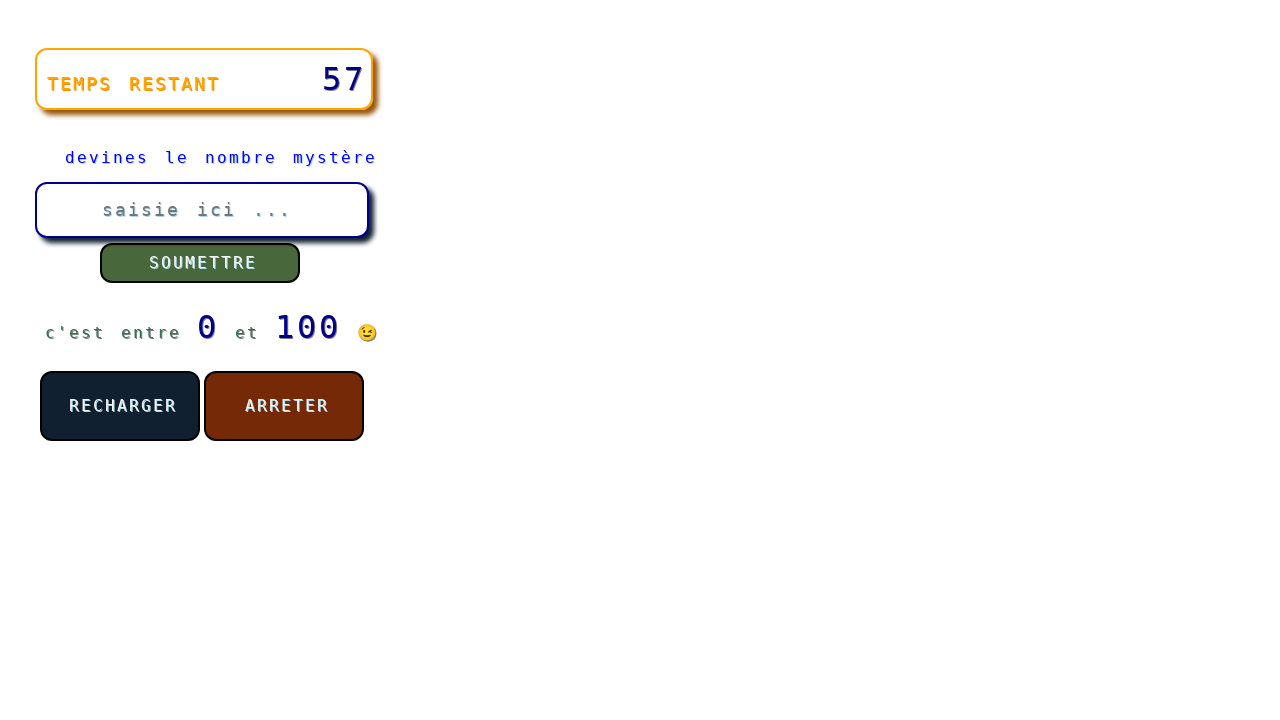

Waited for reload button to be visible
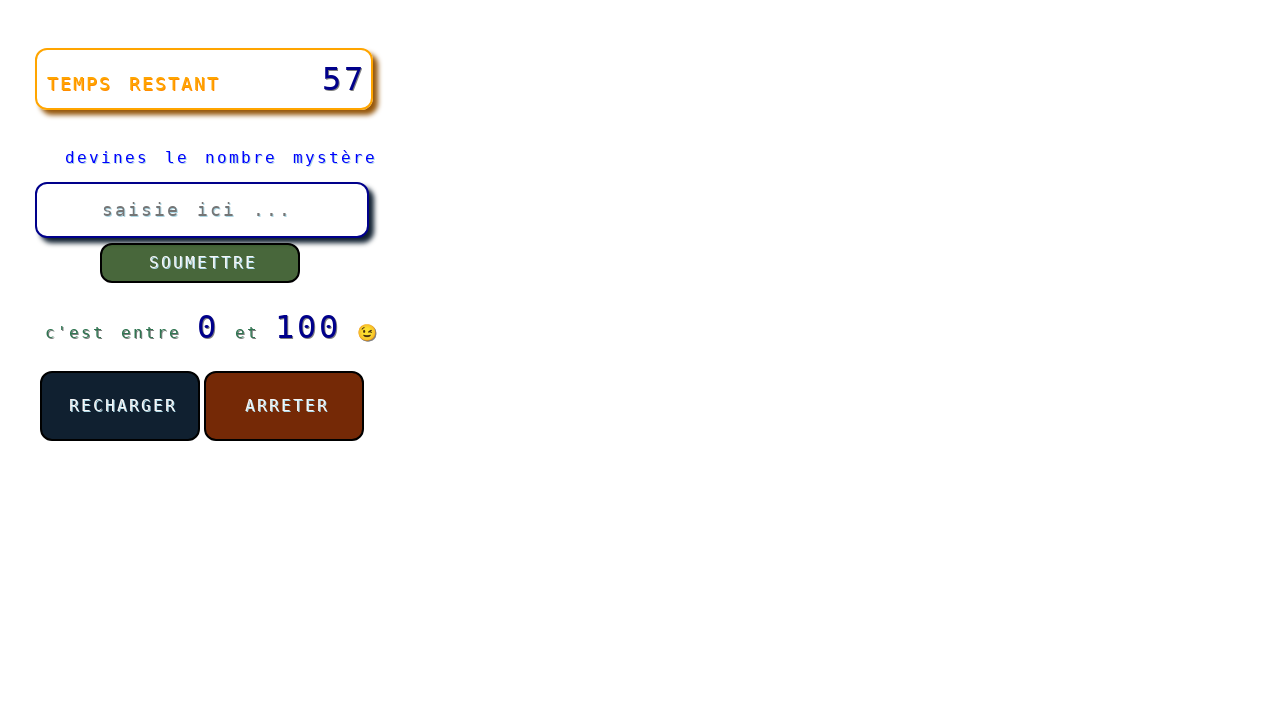

Waited for stop button to be visible
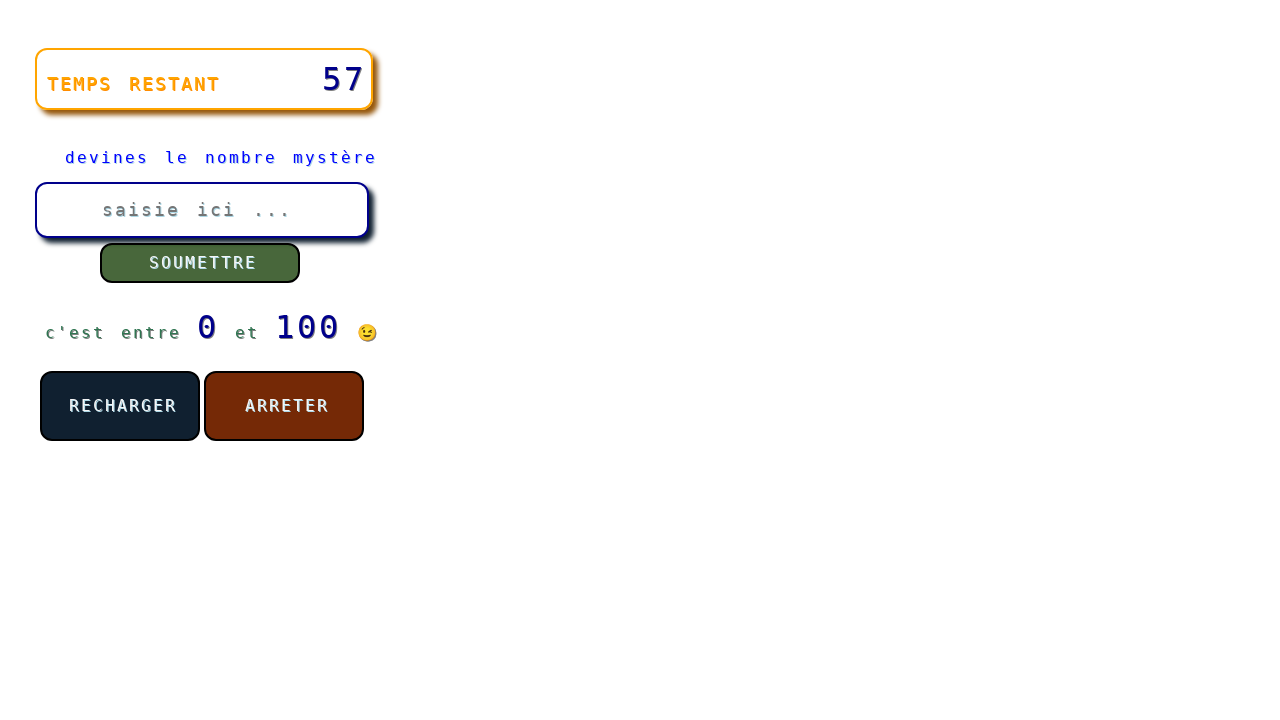

Verified that 'less' element is hidden
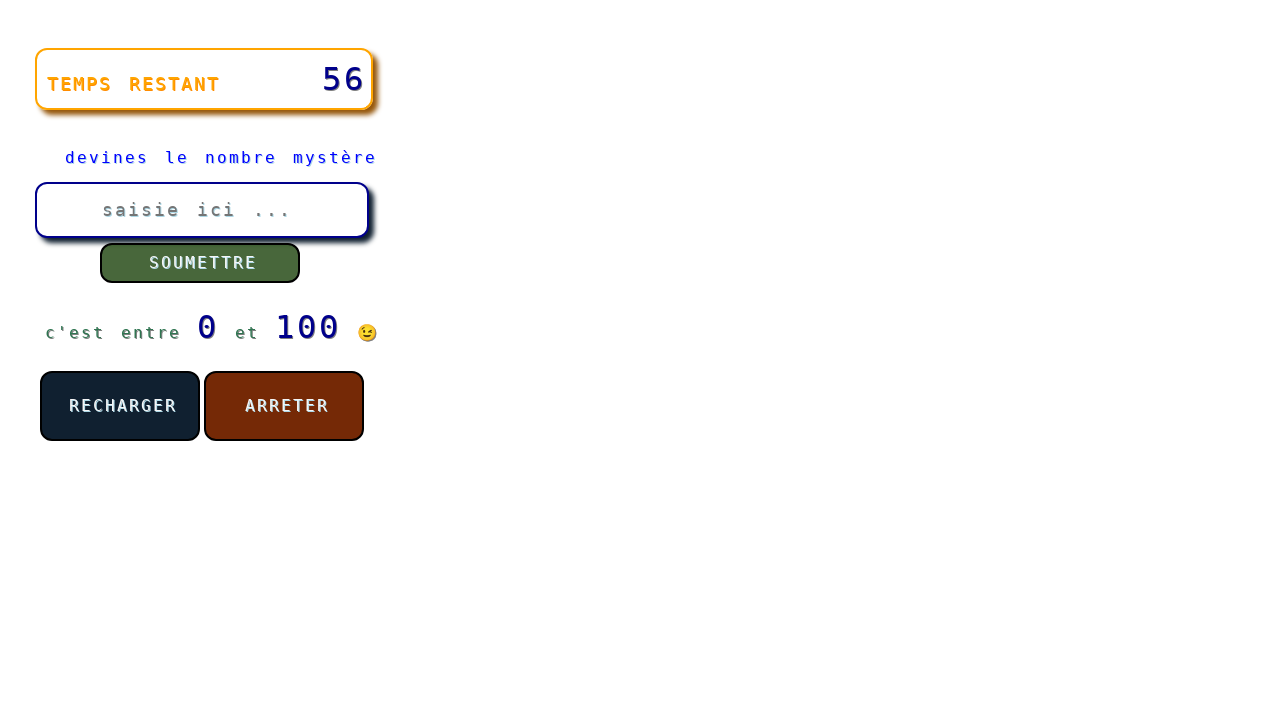

Verified that 'more' element is hidden
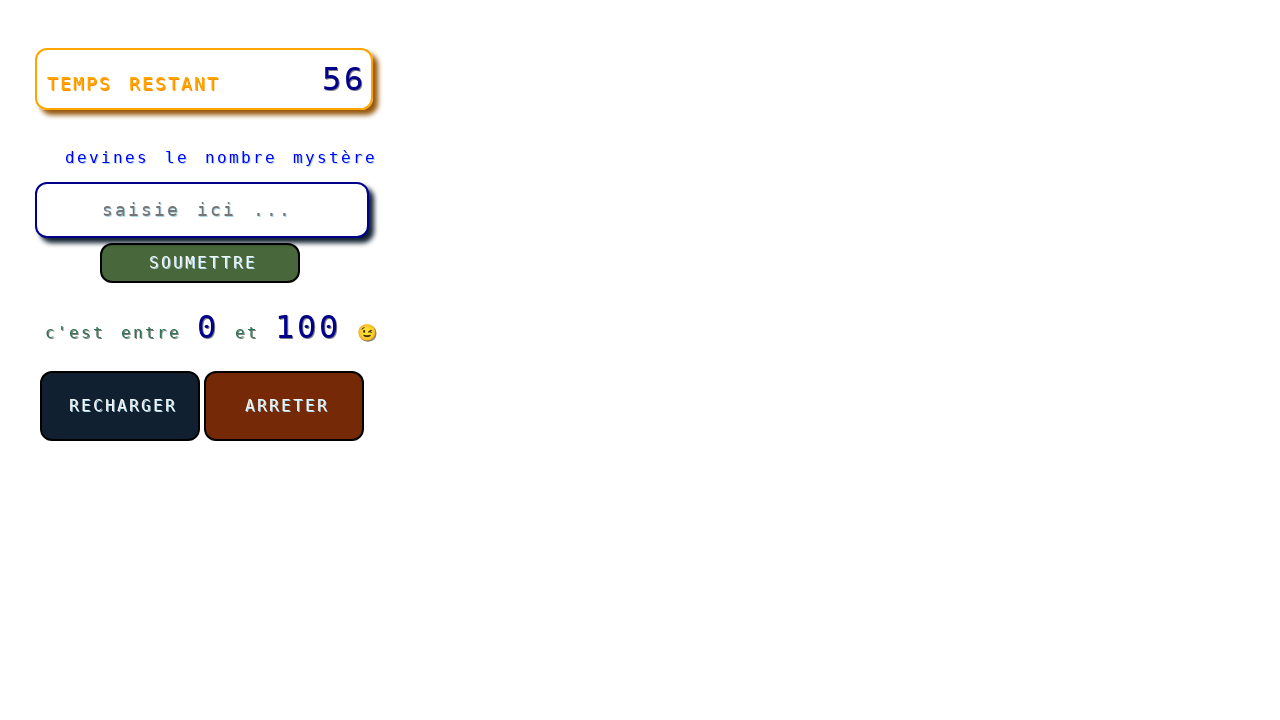

Verified that 'ok' element is hidden
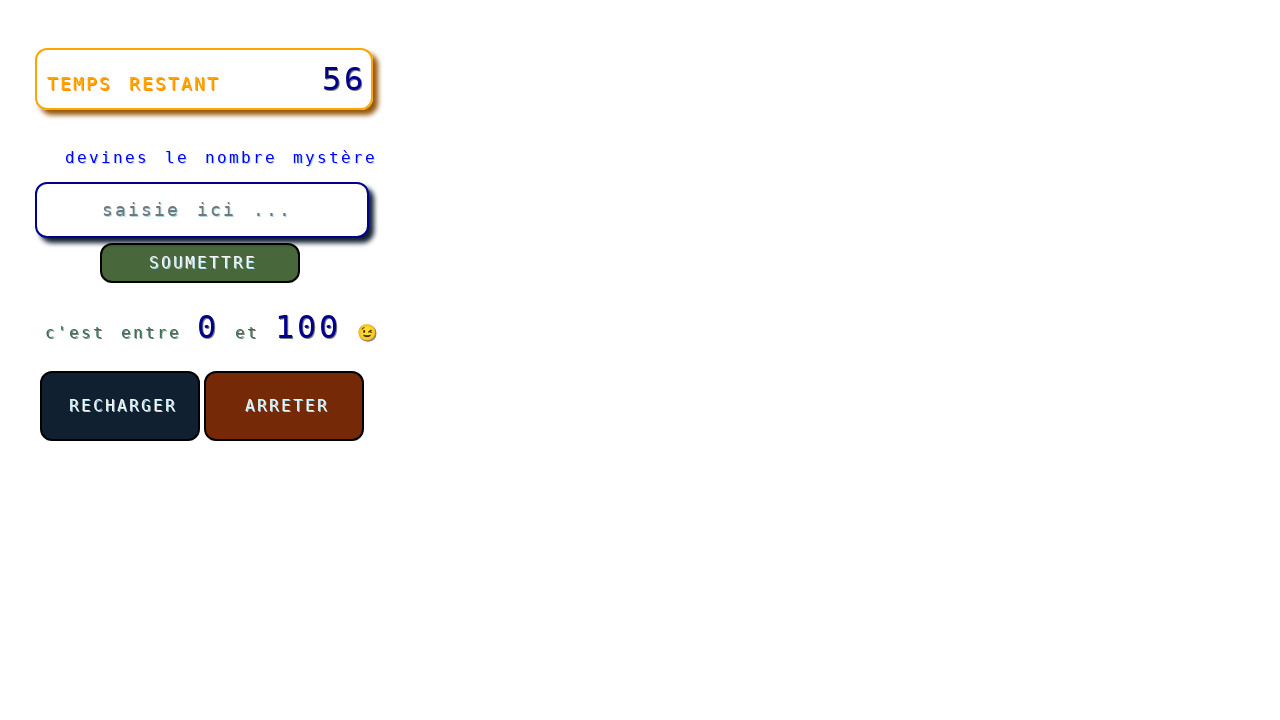

Verified that 'nok' element is hidden
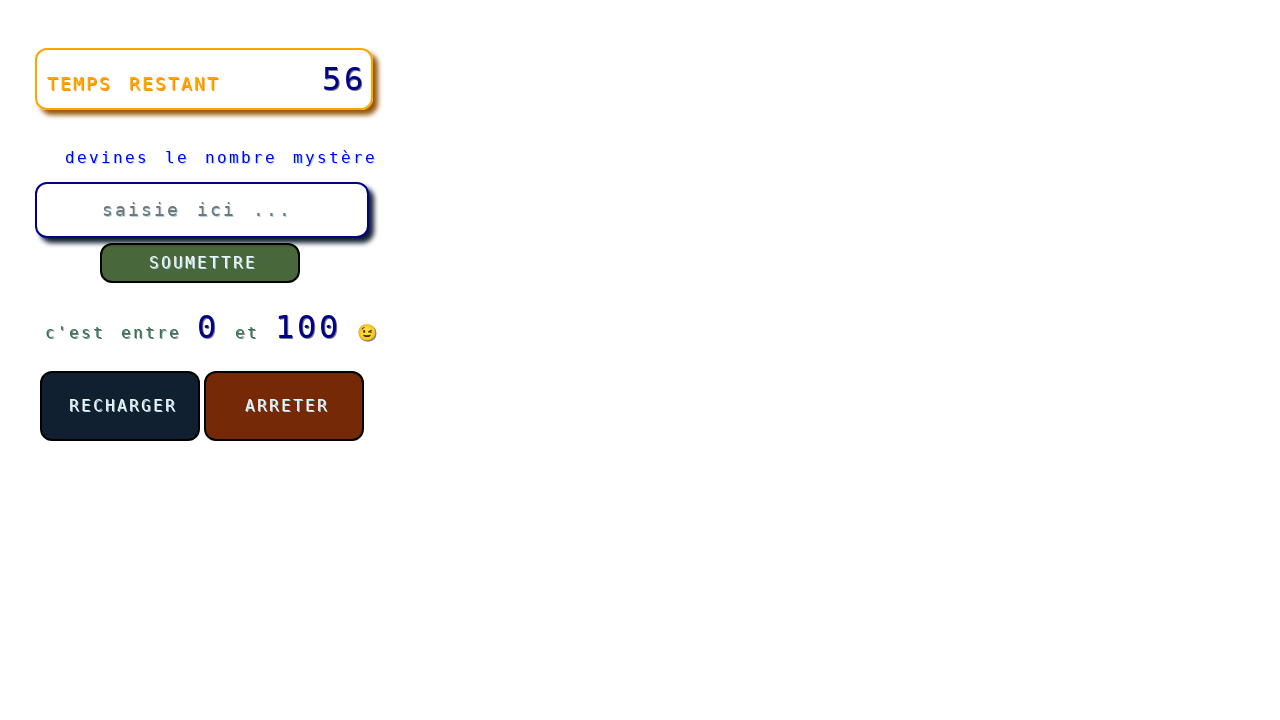

Verified that result text element is hidden
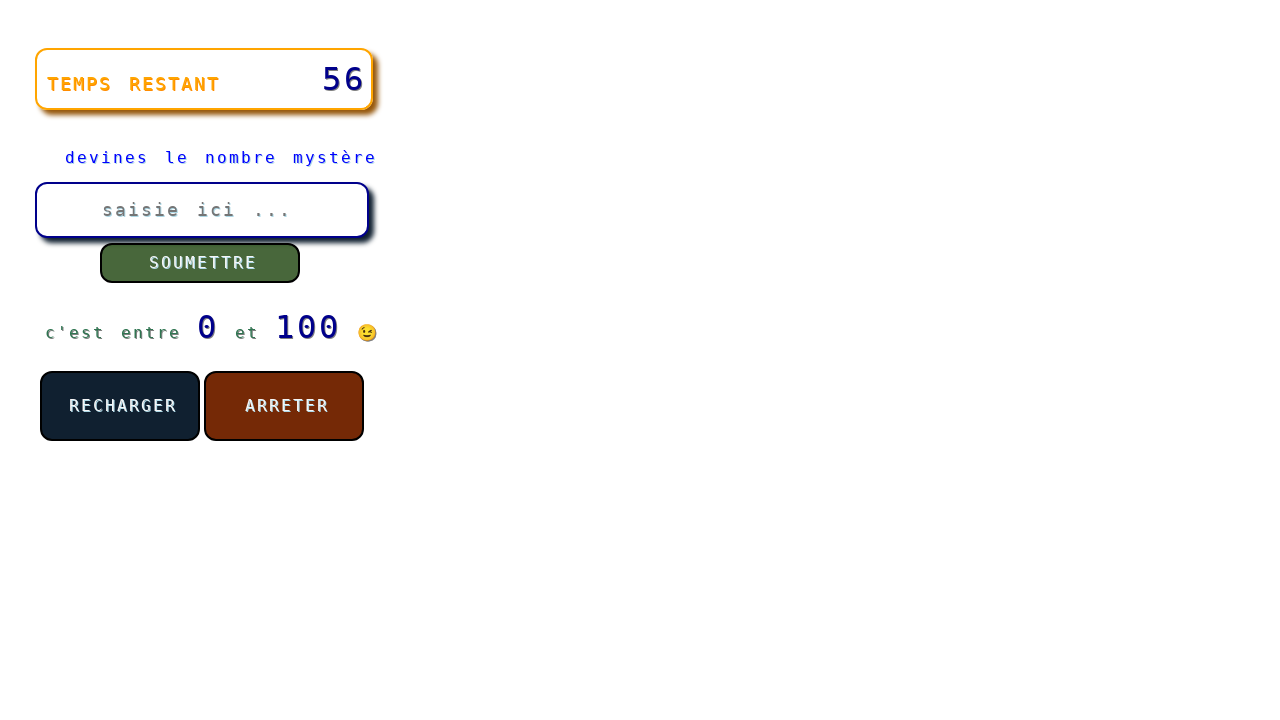

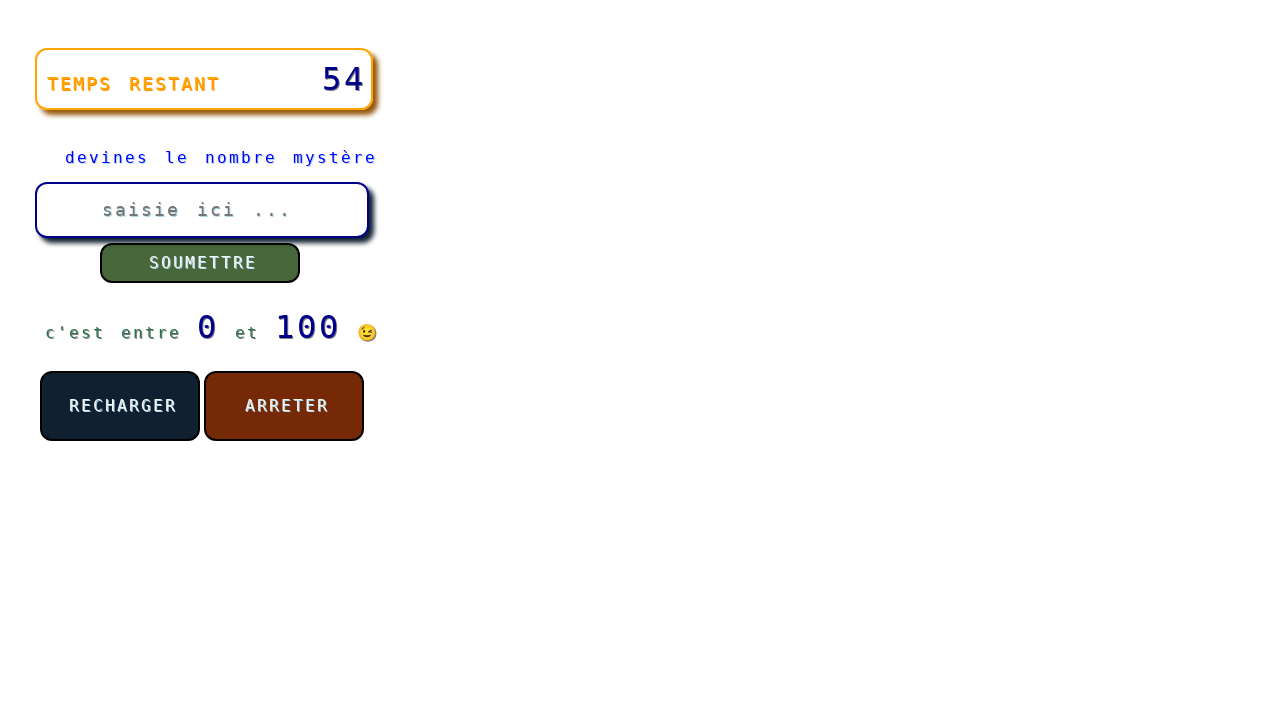